Tests multiple window/tab handling by clicking a link that opens a new window, then switches back to the original window.

Starting URL: https://the-internet.herokuapp.com/windows

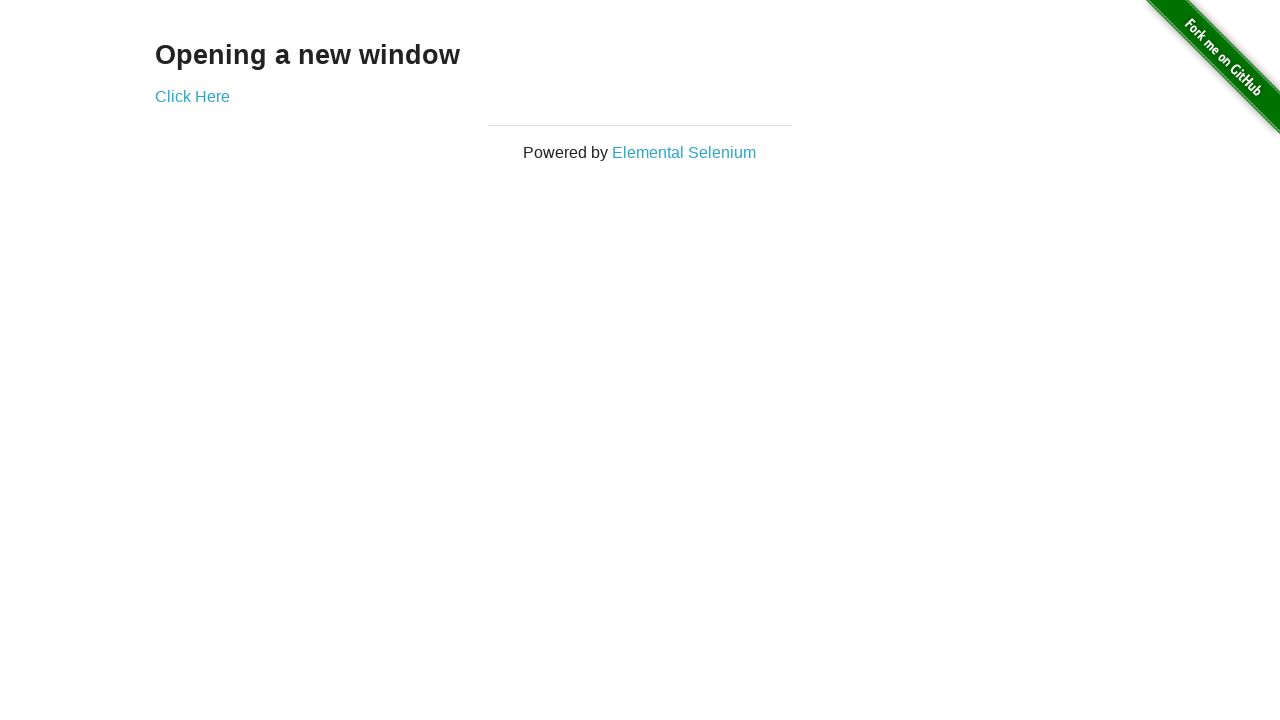

Stored reference to original page
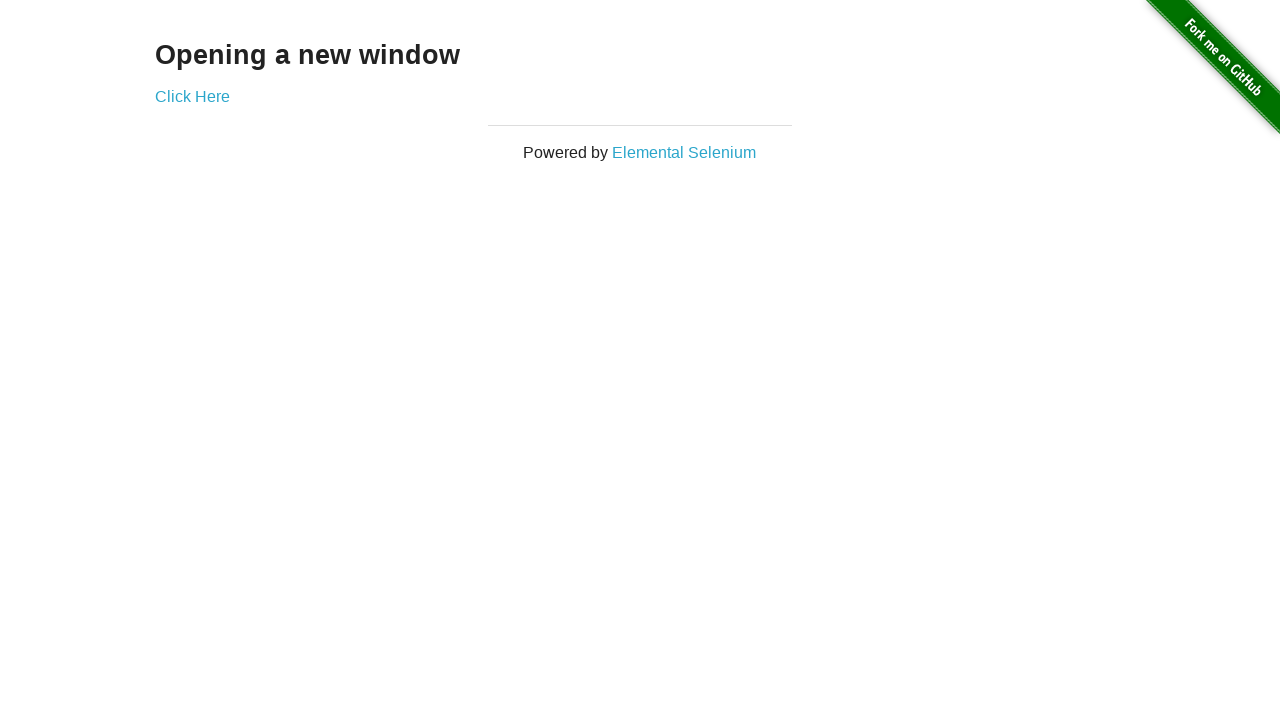

Clicked 'Click Here' link to open new window at (192, 96) on text=Click Here
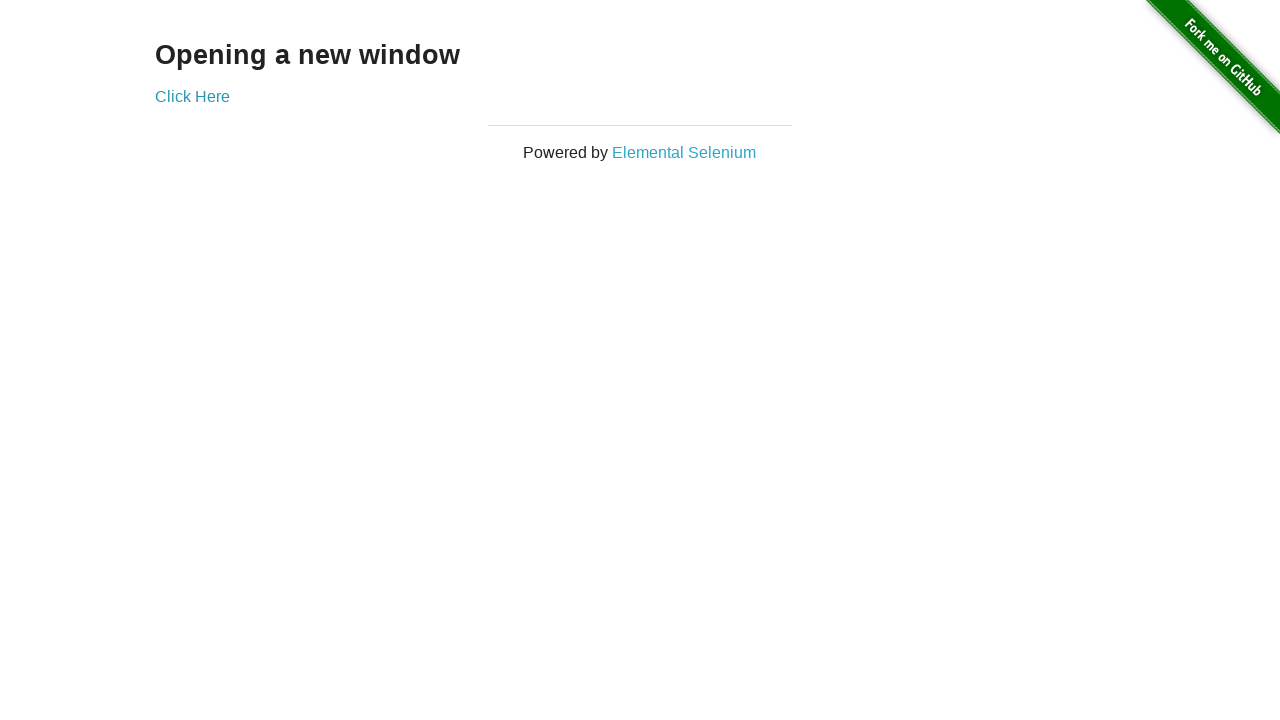

Captured reference to newly opened page
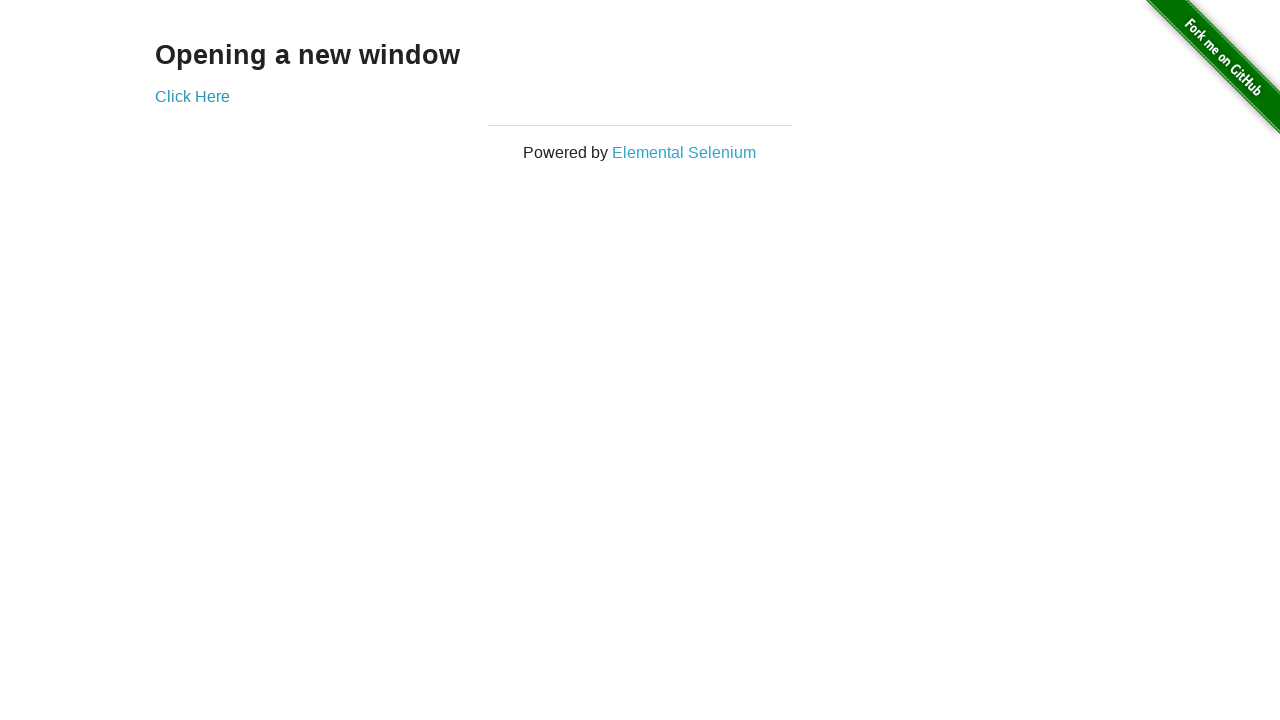

New page finished loading
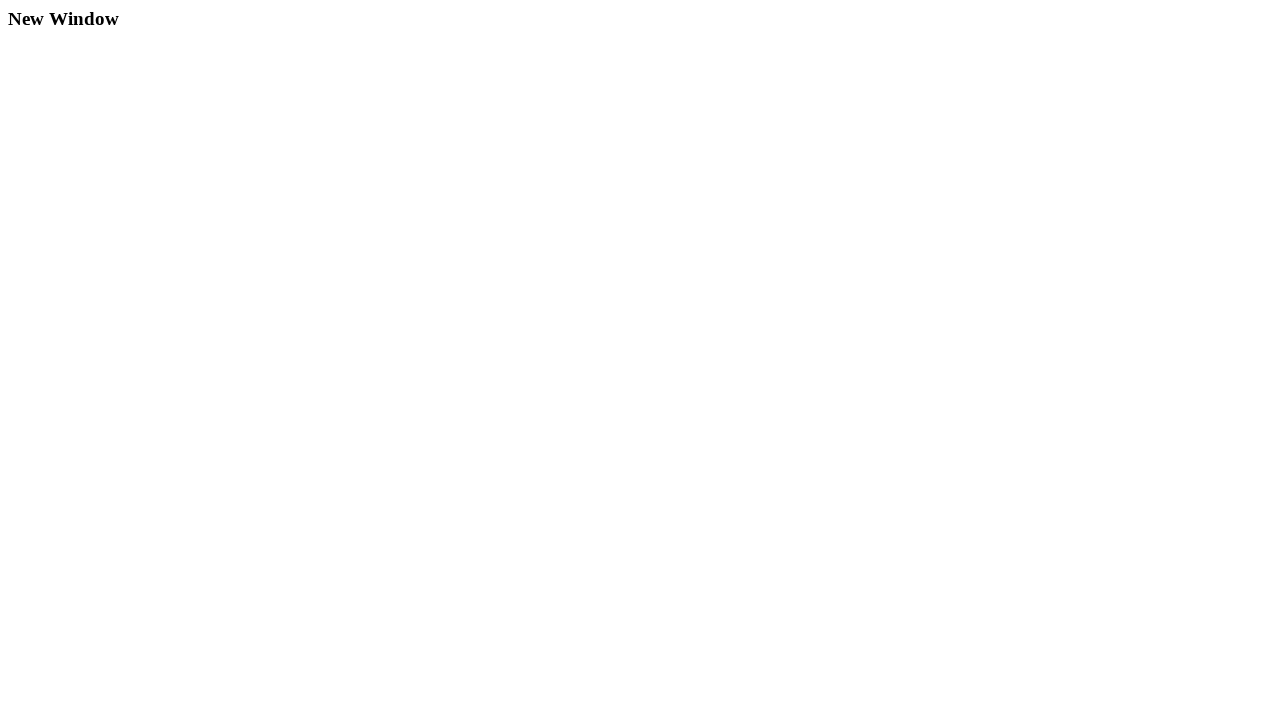

Switched back to original page
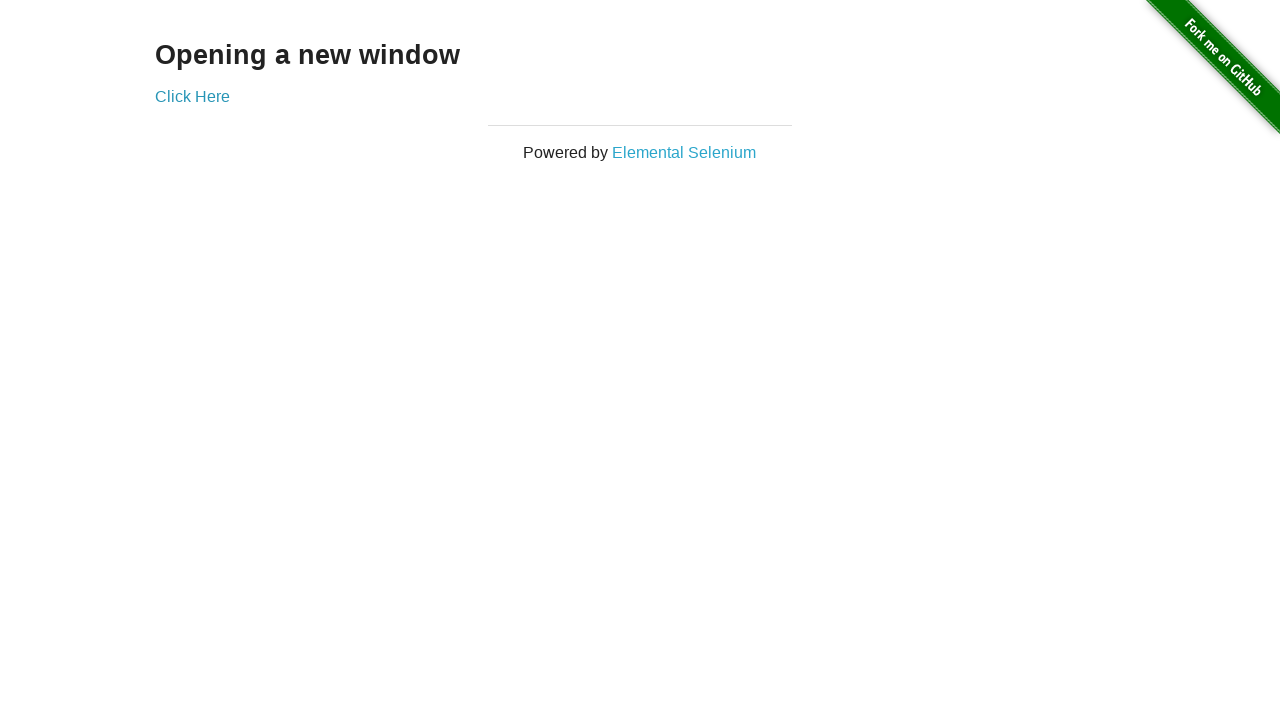

Verified original page contains 'Click Here' text
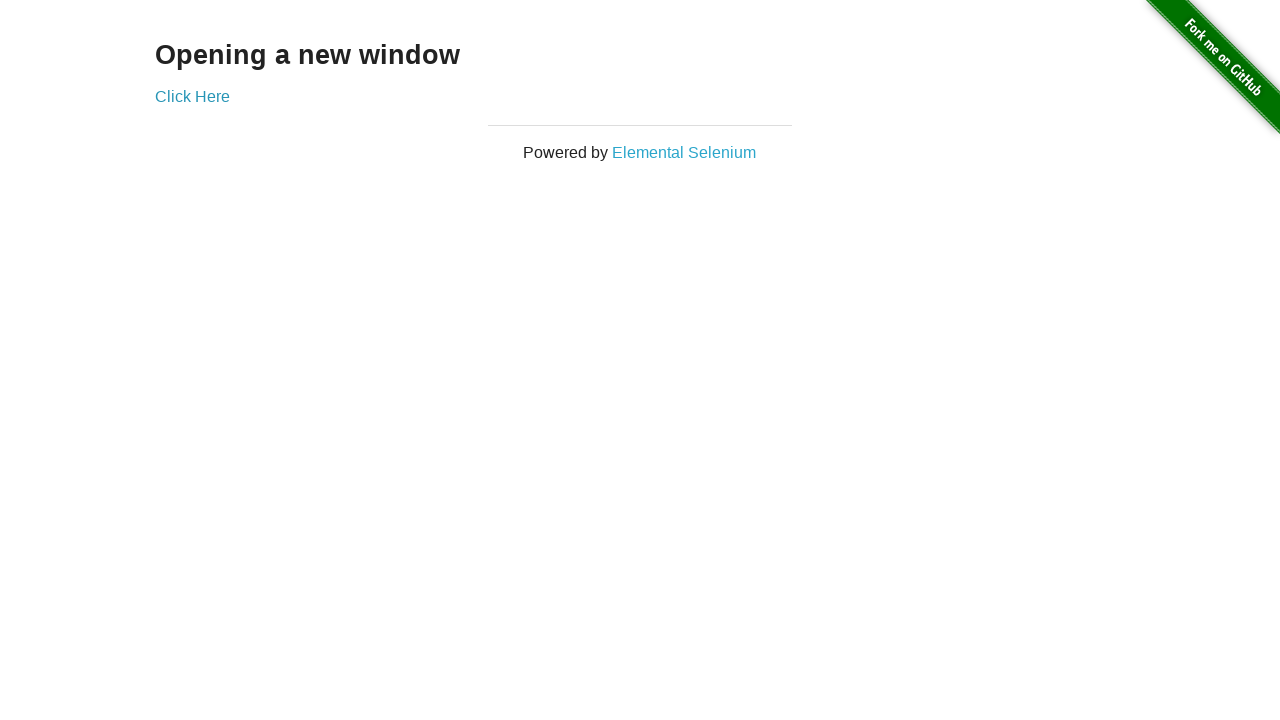

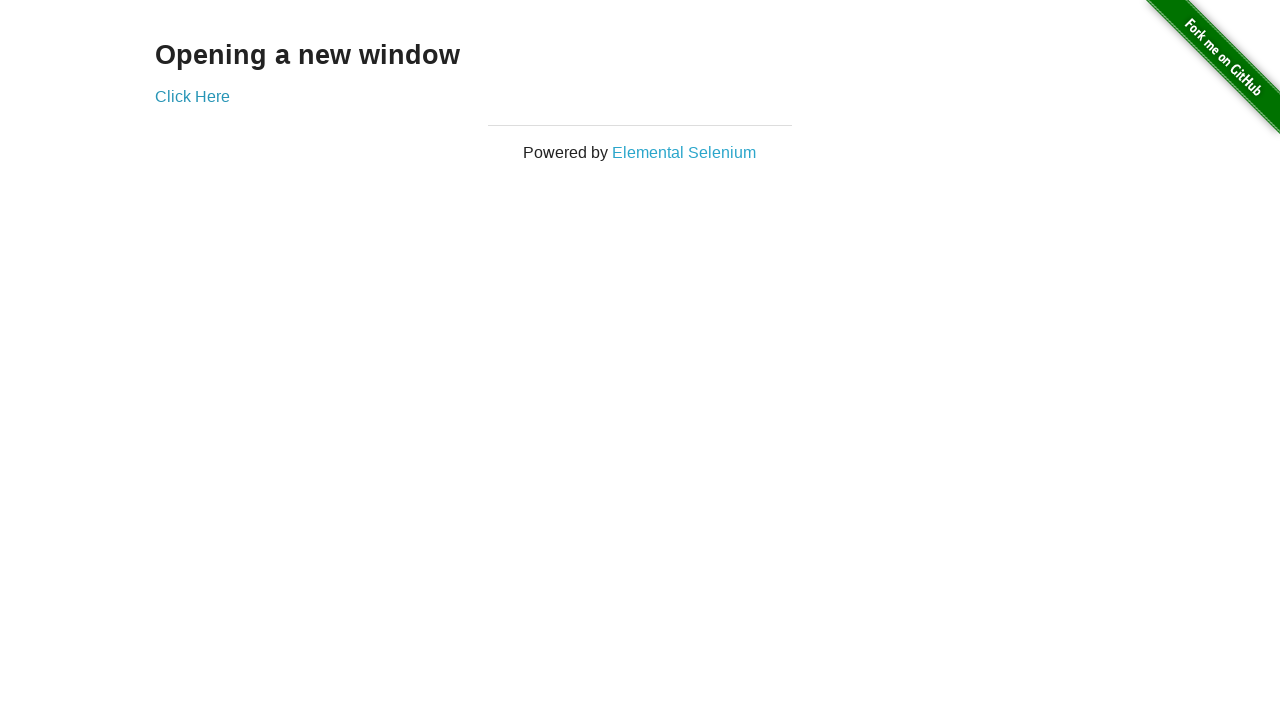